Tests switching between multiple browser windows by clicking a link that opens a new window, then switching between the original and new windows using window handles by index order.

Starting URL: http://the-internet.herokuapp.com/windows

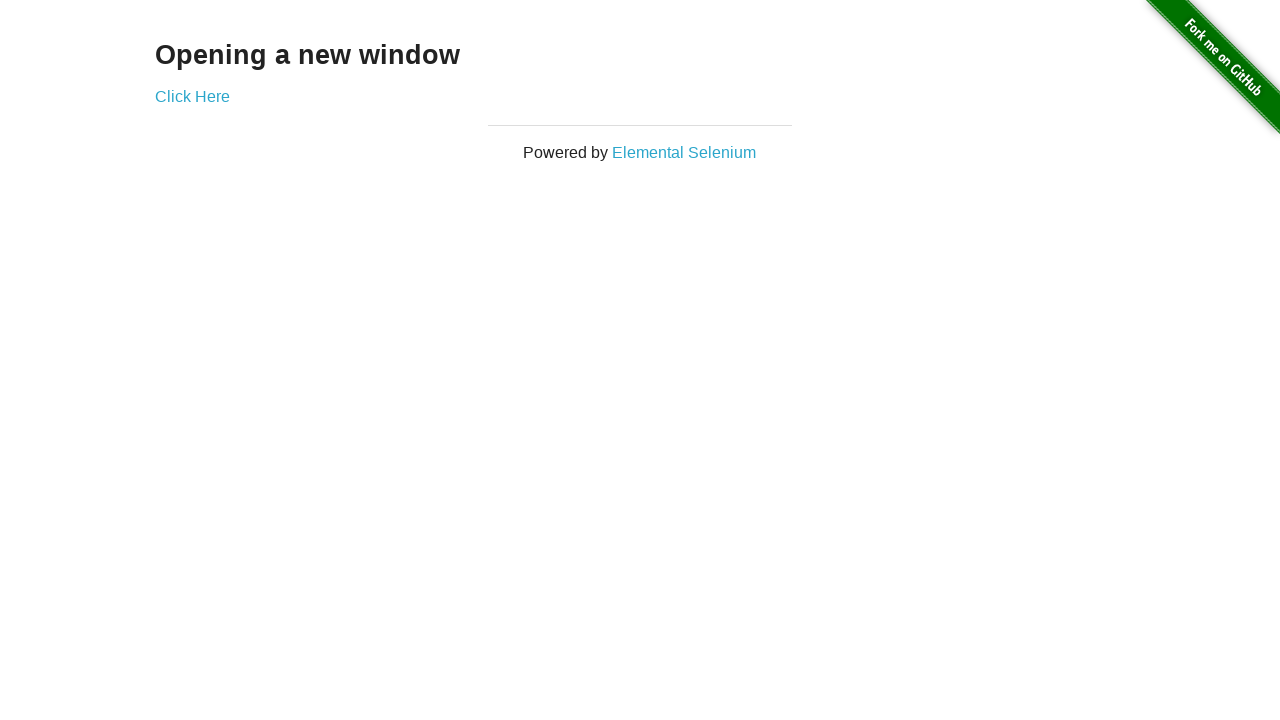

Clicked link that opens a new window and captured new page handle at (192, 96) on .example a
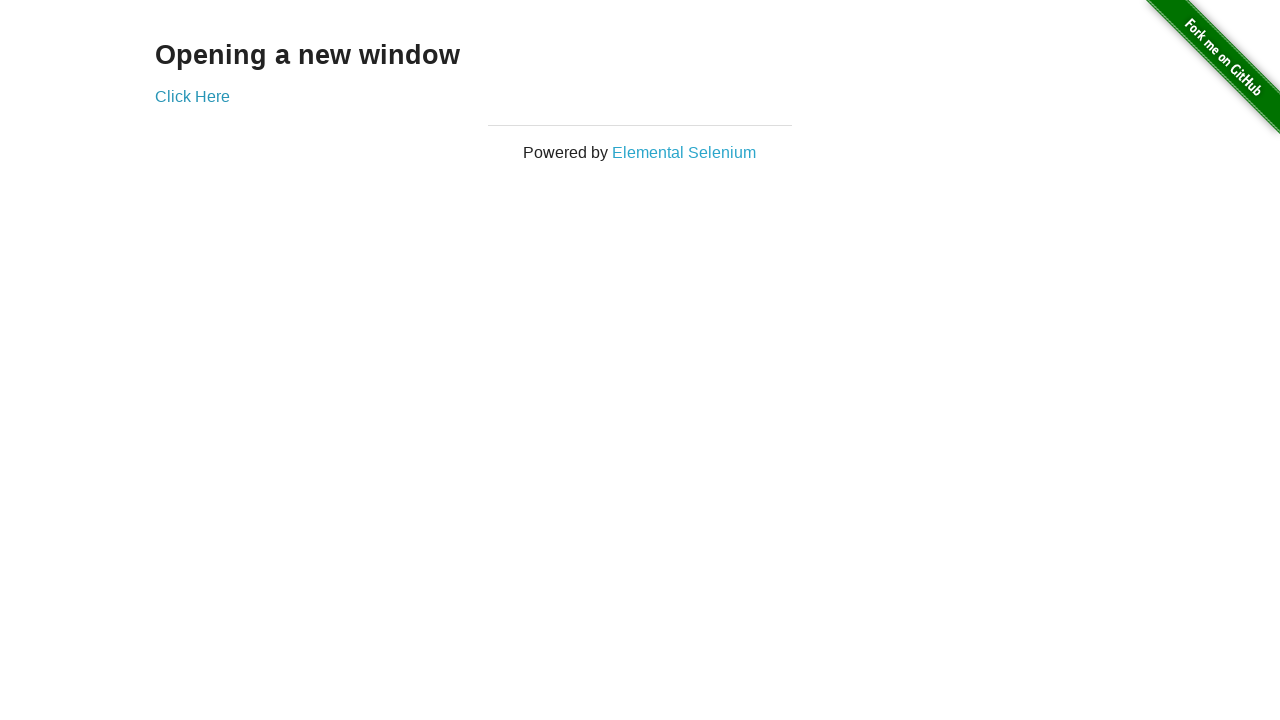

Verified original window title is not 'New Window'
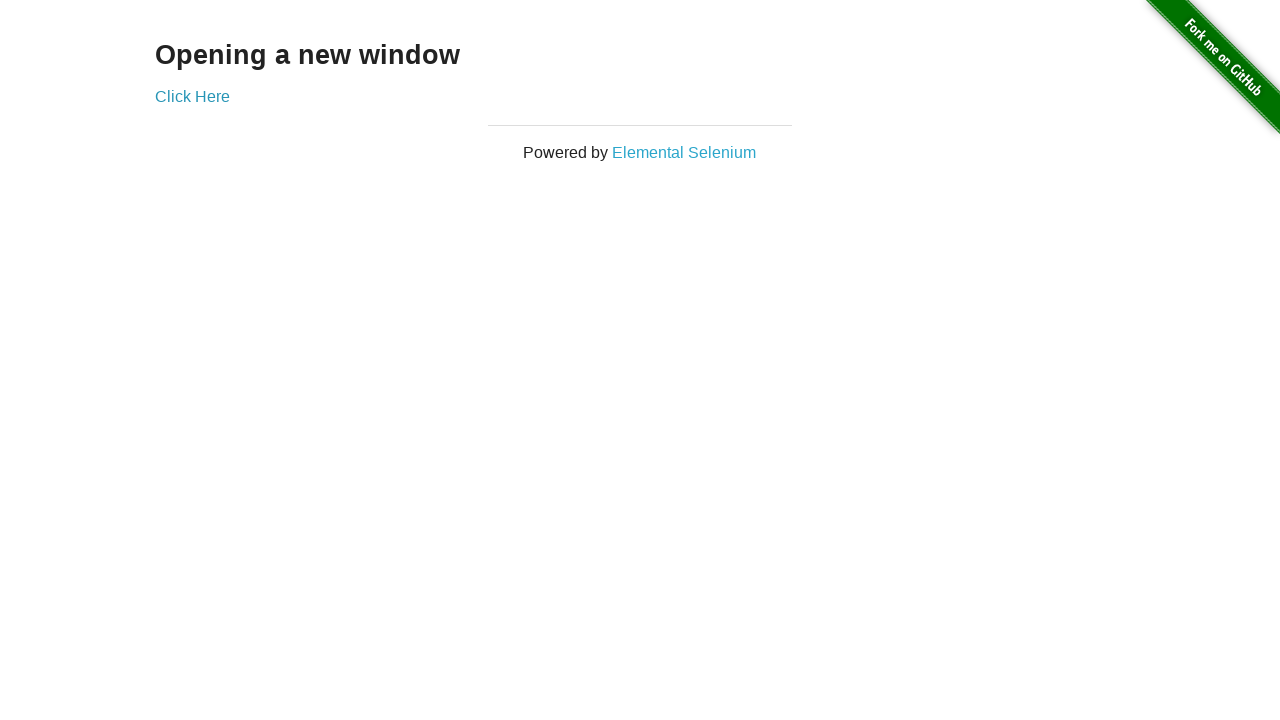

Waited for new window to load
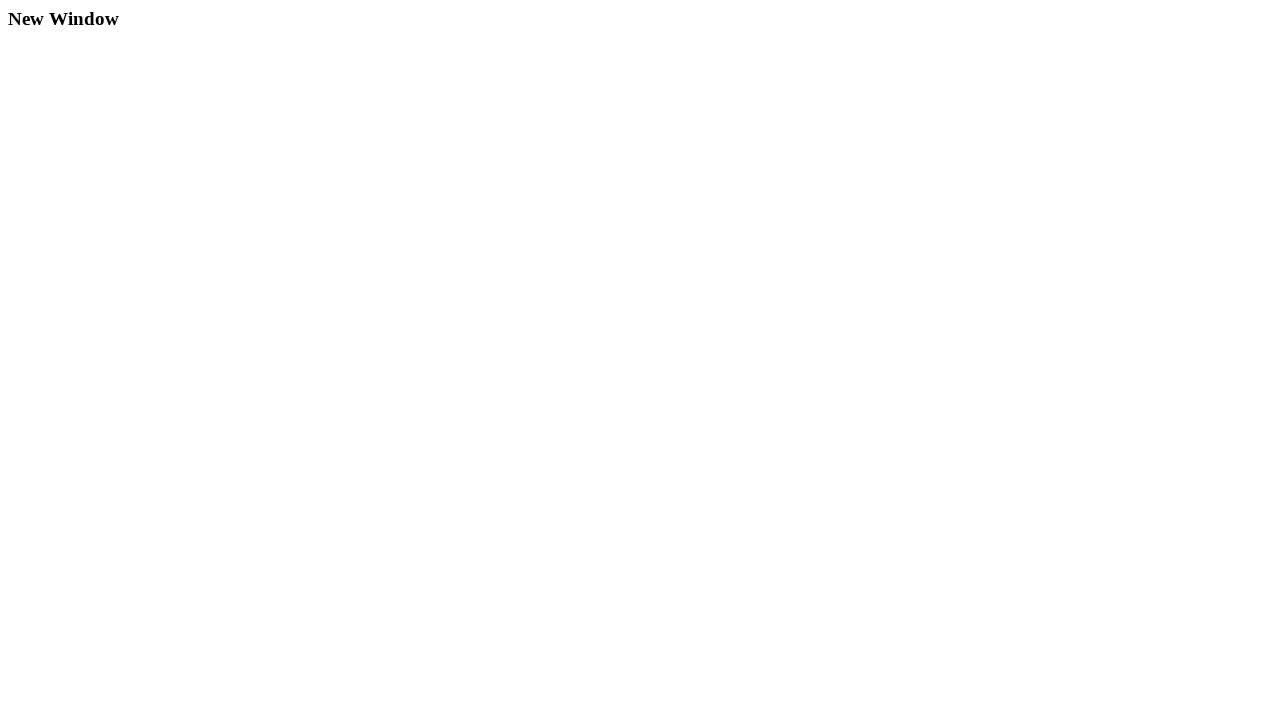

Verified new window title is 'New Window'
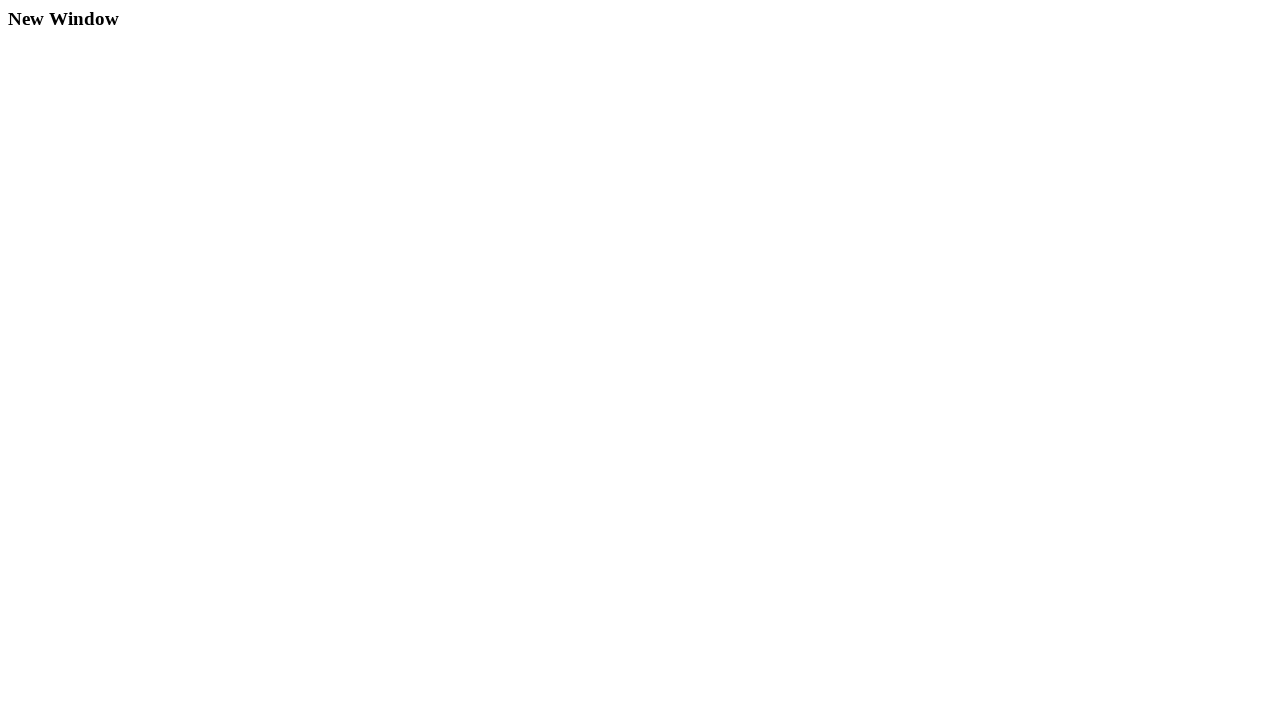

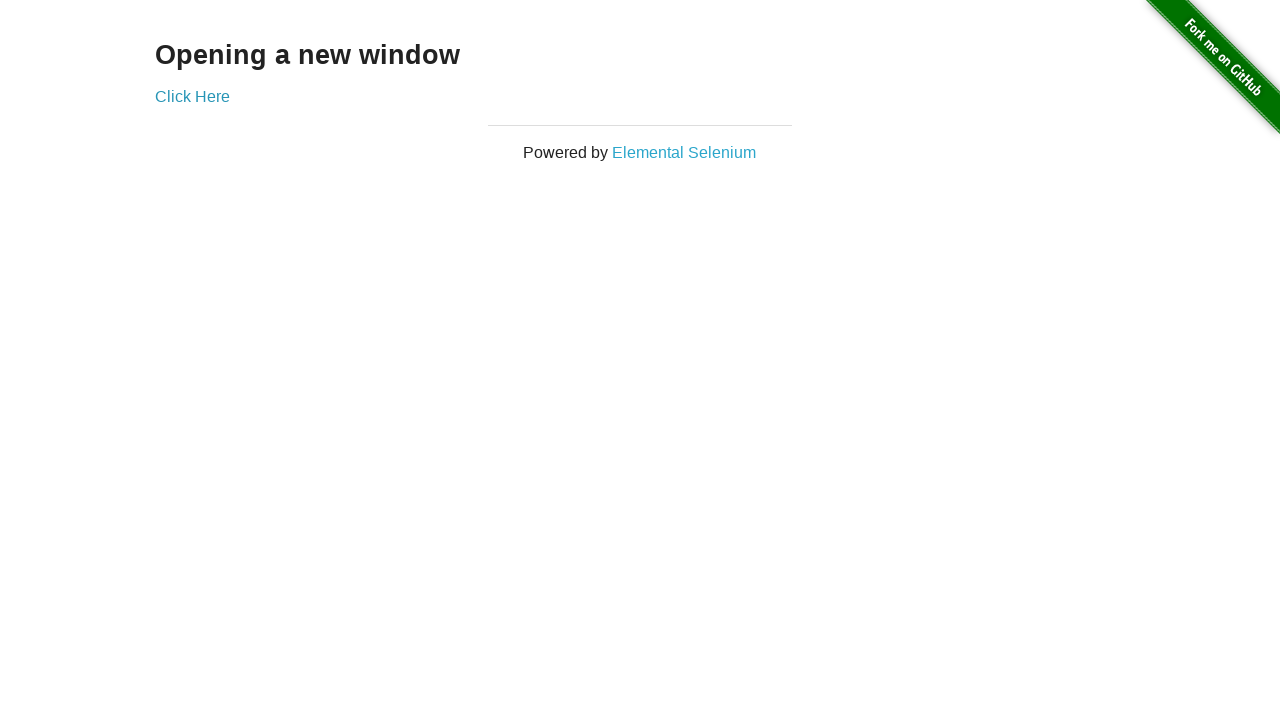